Tests form submission with correct captcha answer and verifies that a success message is displayed

Starting URL: https://www.ultimateqa.com/filling-out-forms/

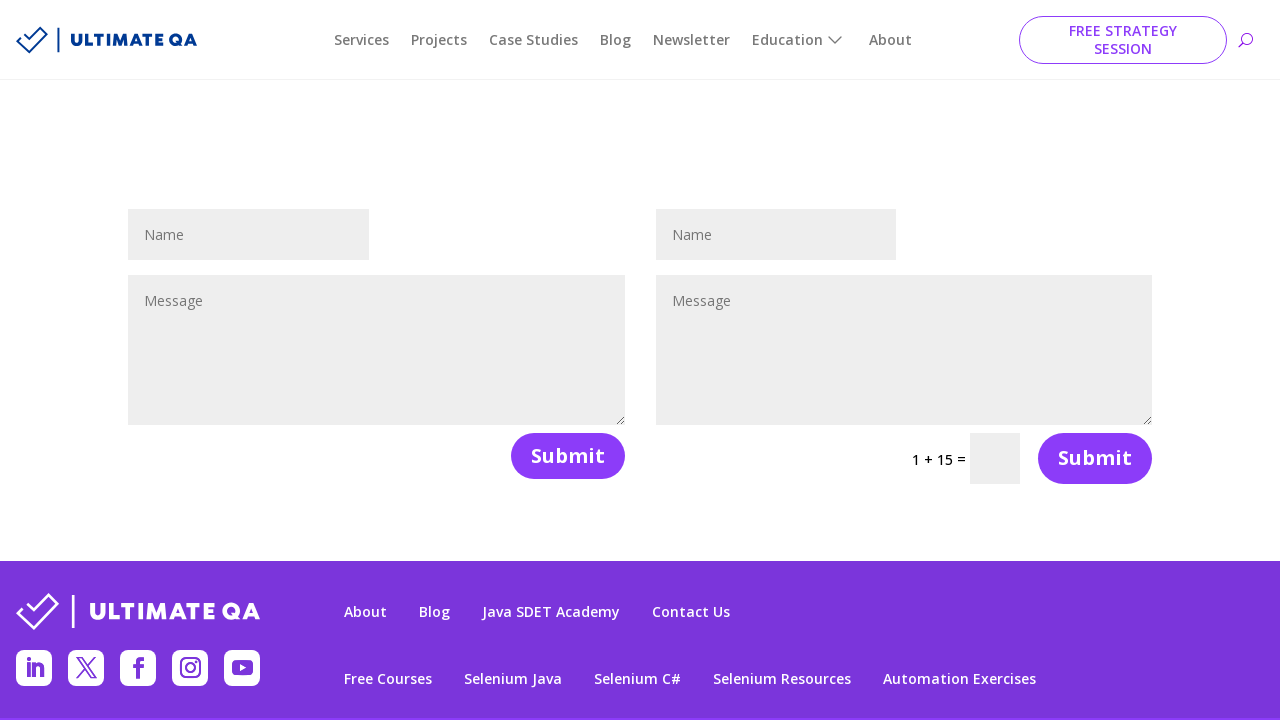

Filled contact name field with 'test' on input[name='et_pb_contact_name_1']
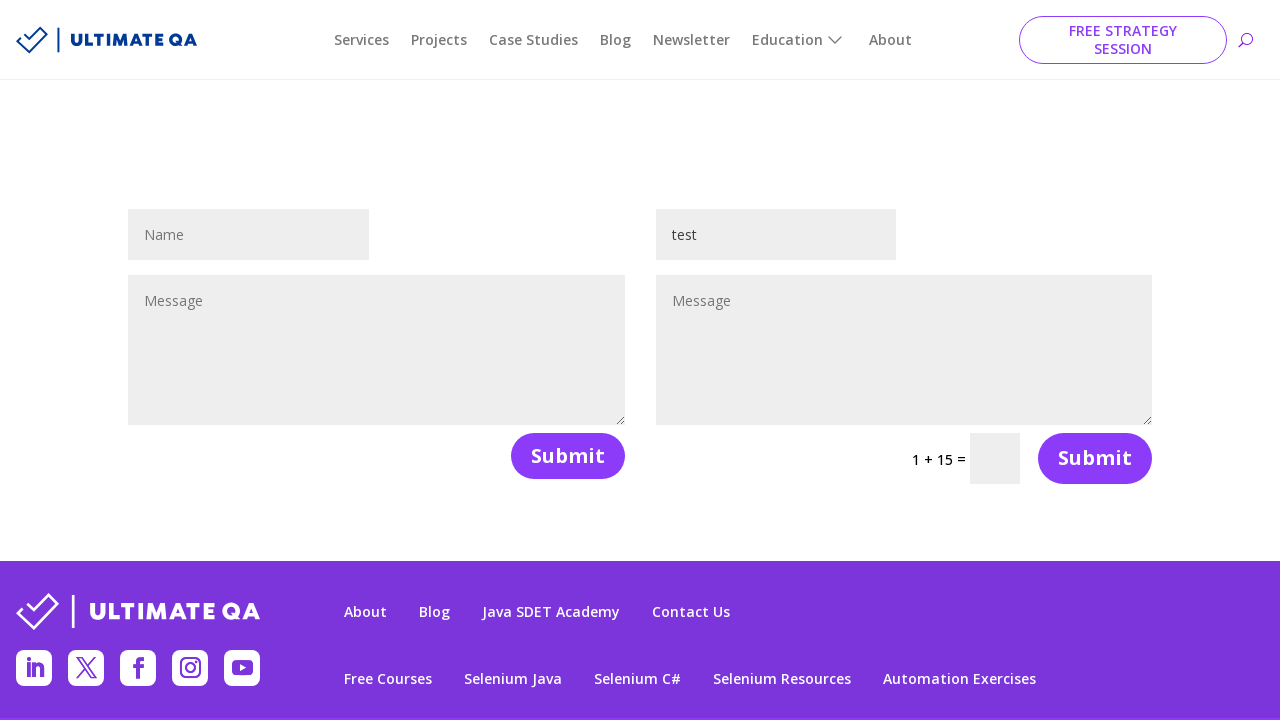

Filled contact message field with 'test' on textarea[name='et_pb_contact_message_1']
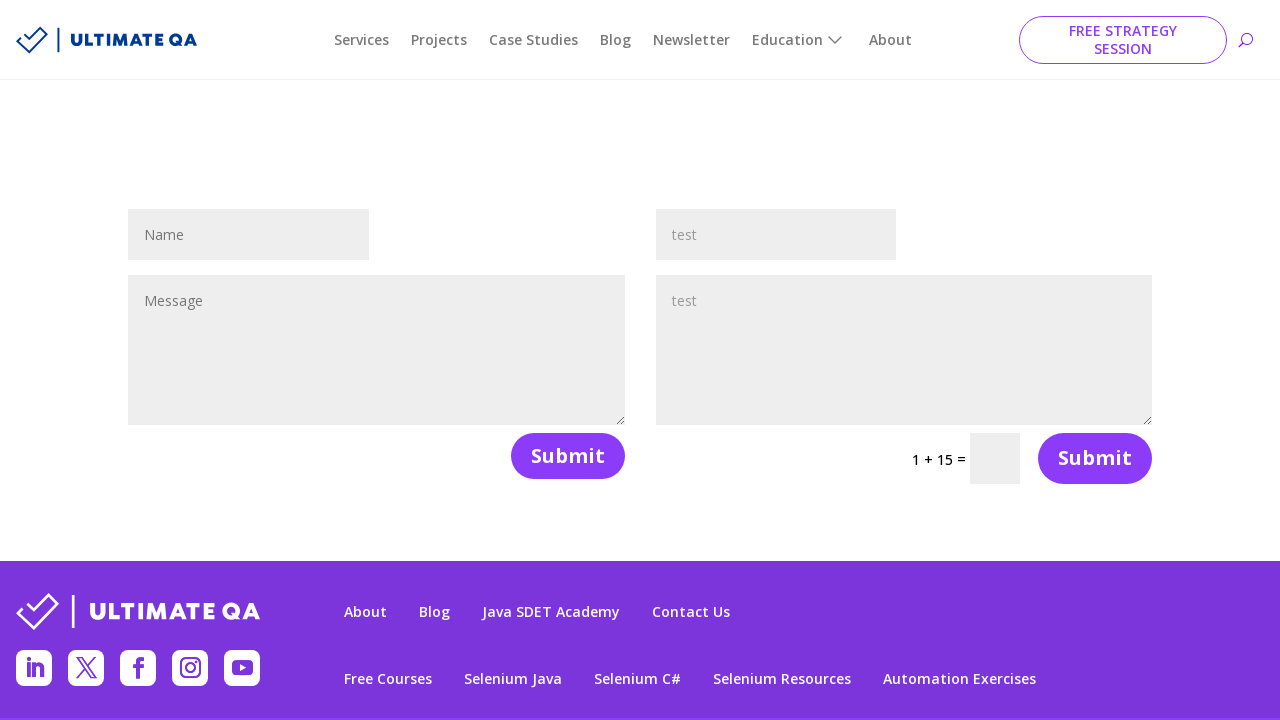

Retrieved captcha question: '1 + 15'
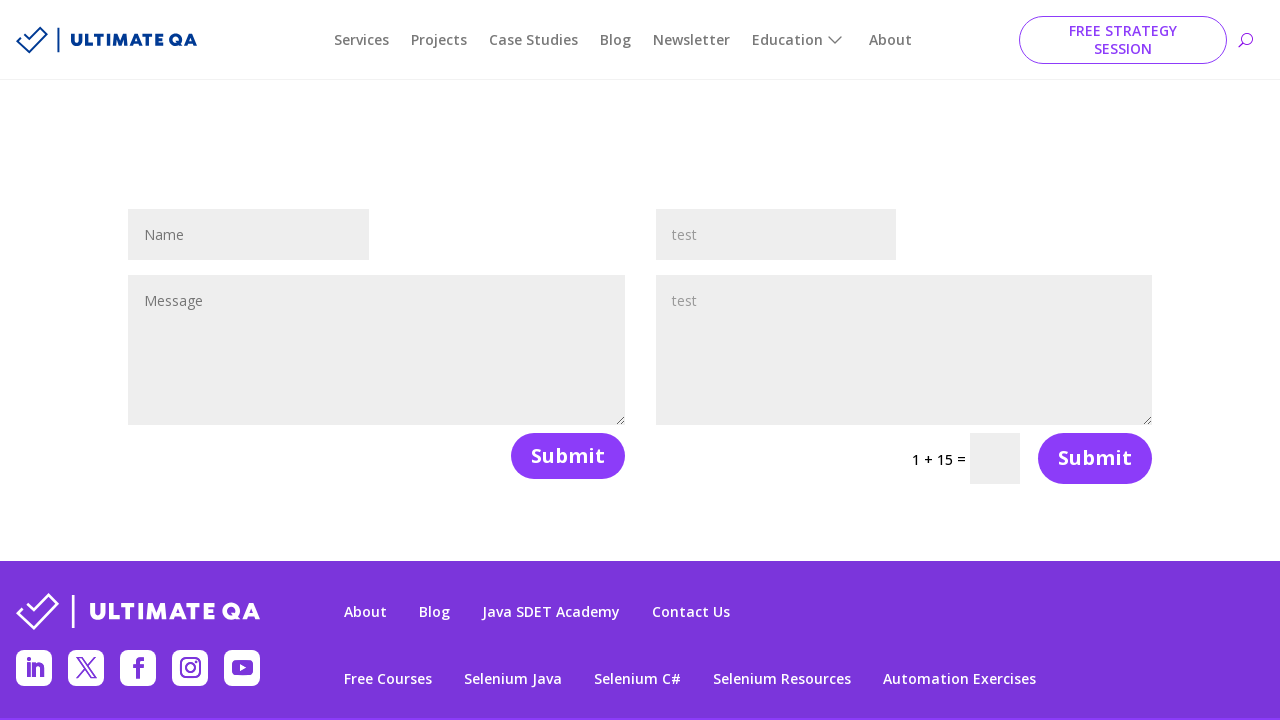

Calculated captcha answer: 16
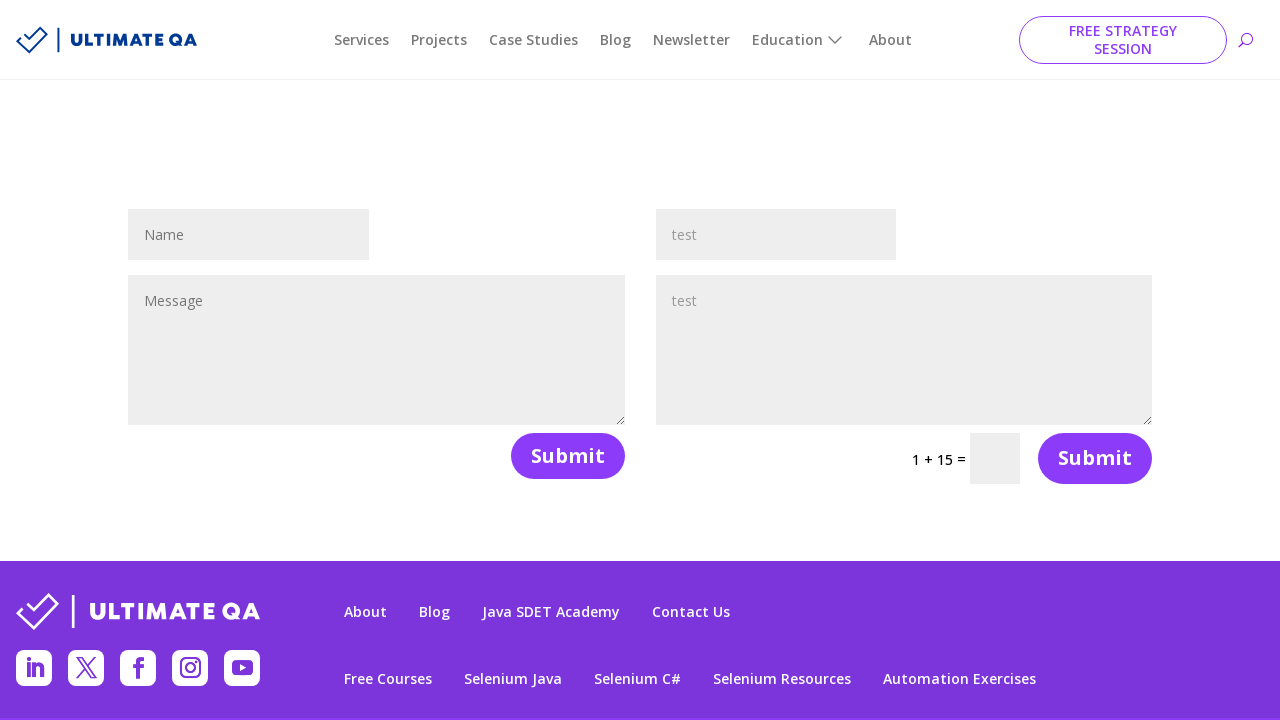

Filled captcha field with correct answer '16' on input[name='et_pb_contact_captcha_1']
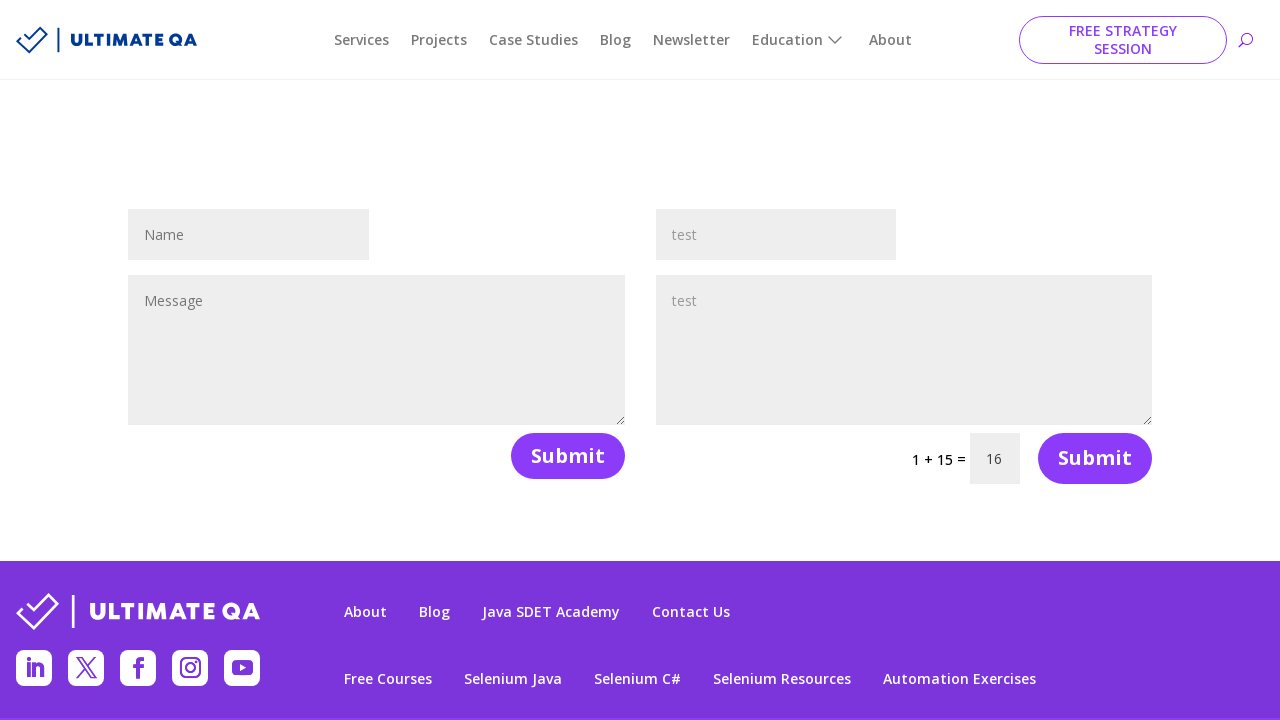

Clicked form submit button at (568, 456) on button.et_pb_contact_submit
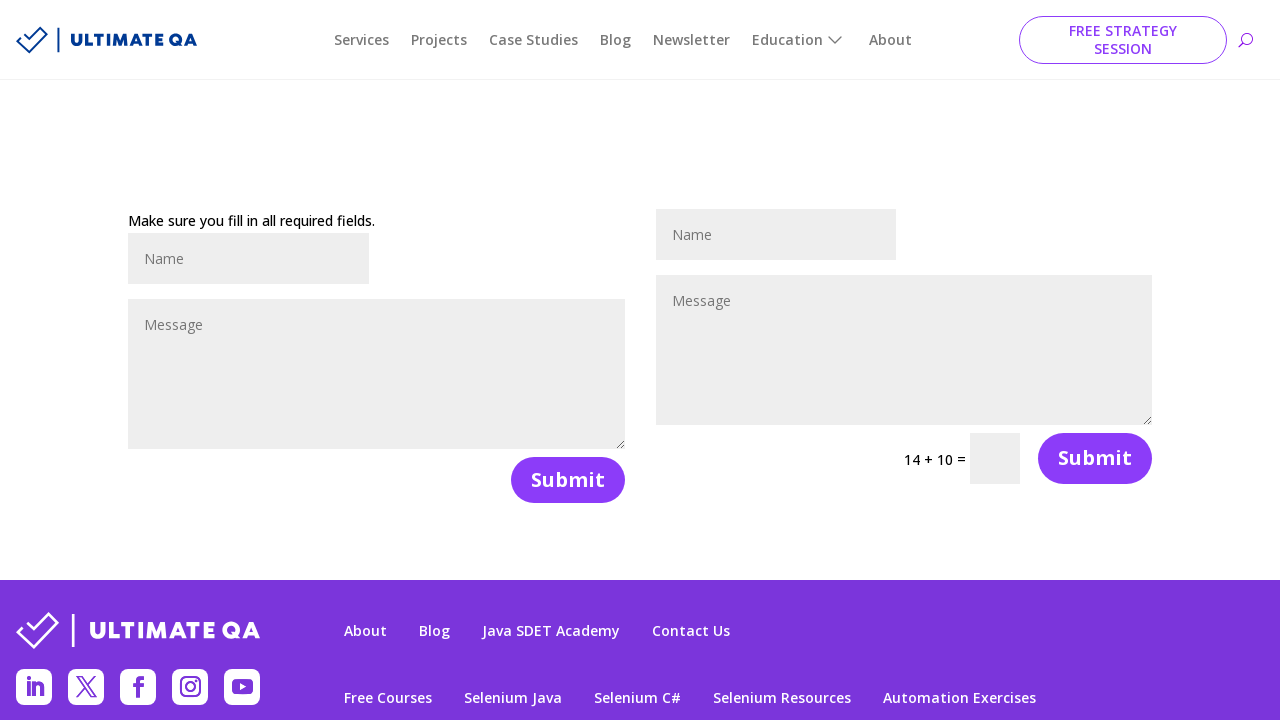

Success message element loaded
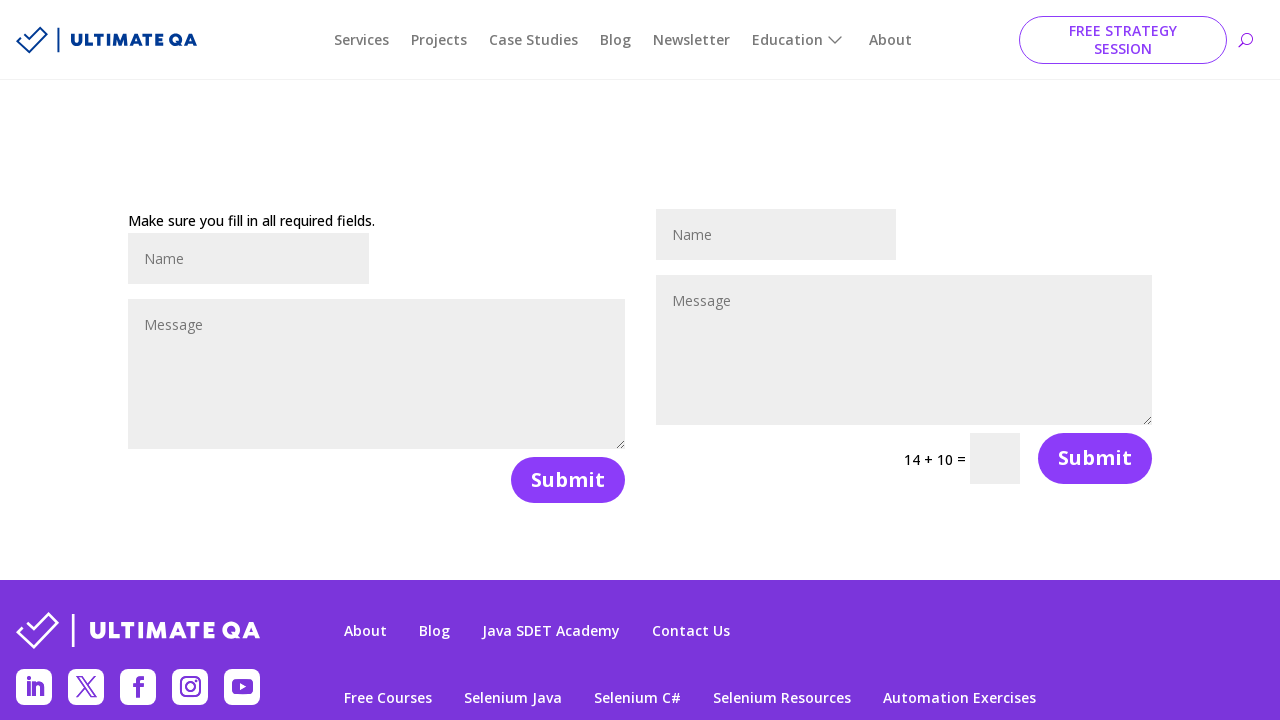

Verified success message displayed: False
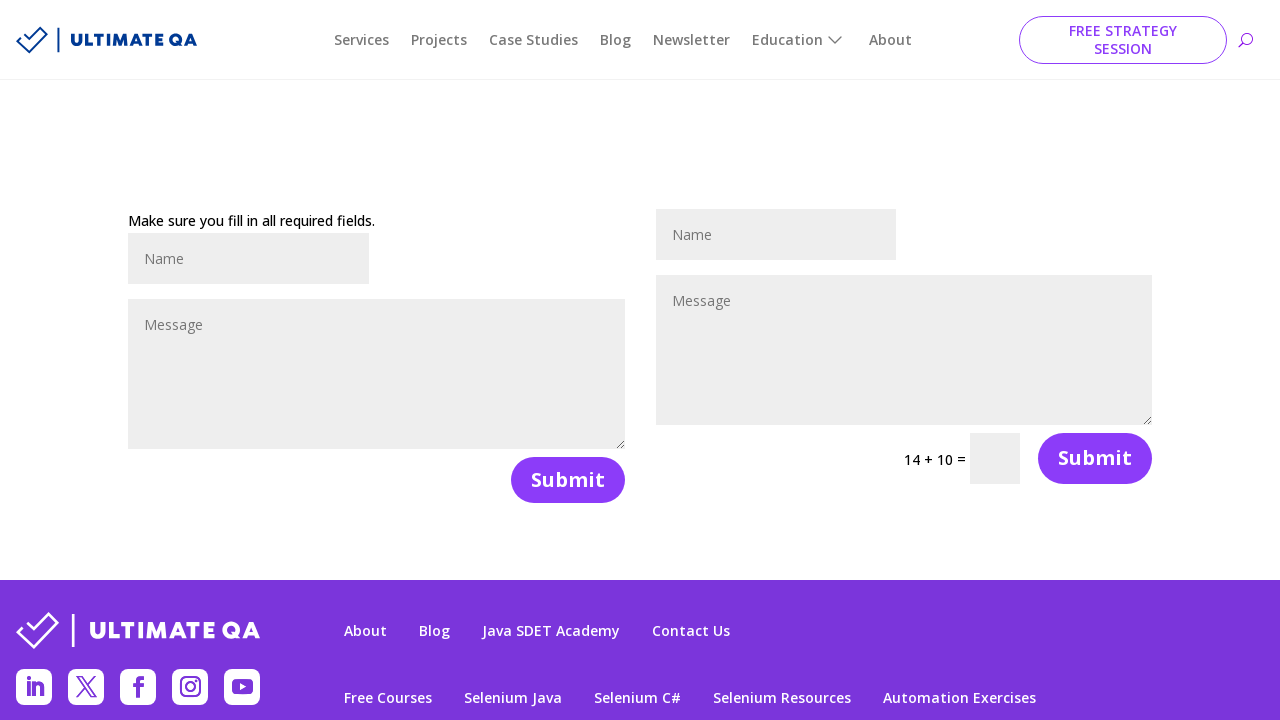

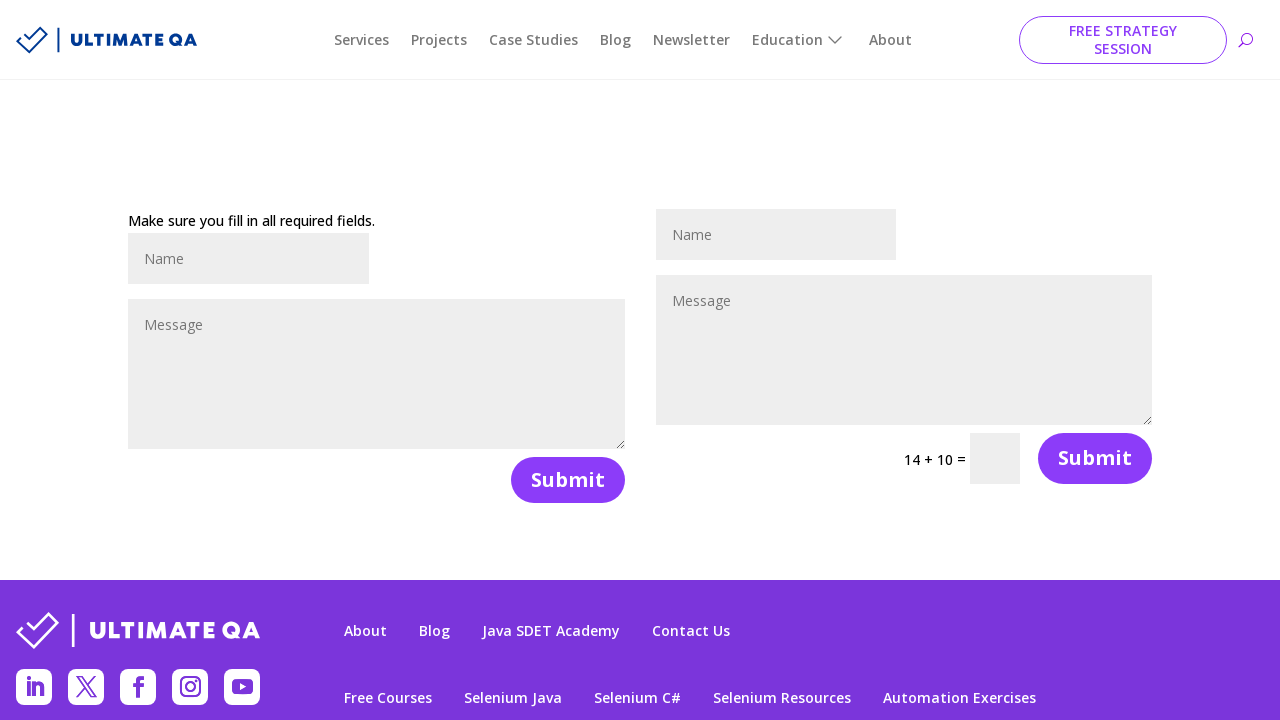